Tests filtering to display only active (non-completed) items by clicking the Active link.

Starting URL: https://demo.playwright.dev/todomvc

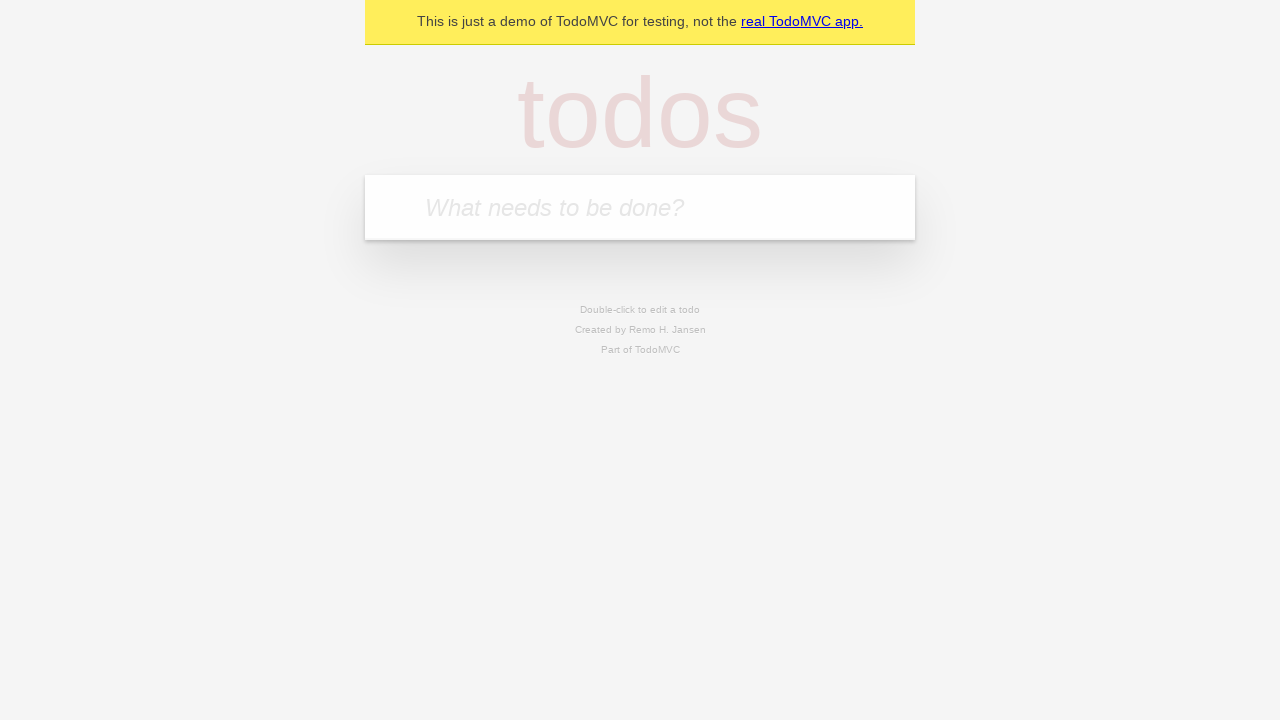

Filled todo input with 'buy some cheese' on internal:attr=[placeholder="What needs to be done?"i]
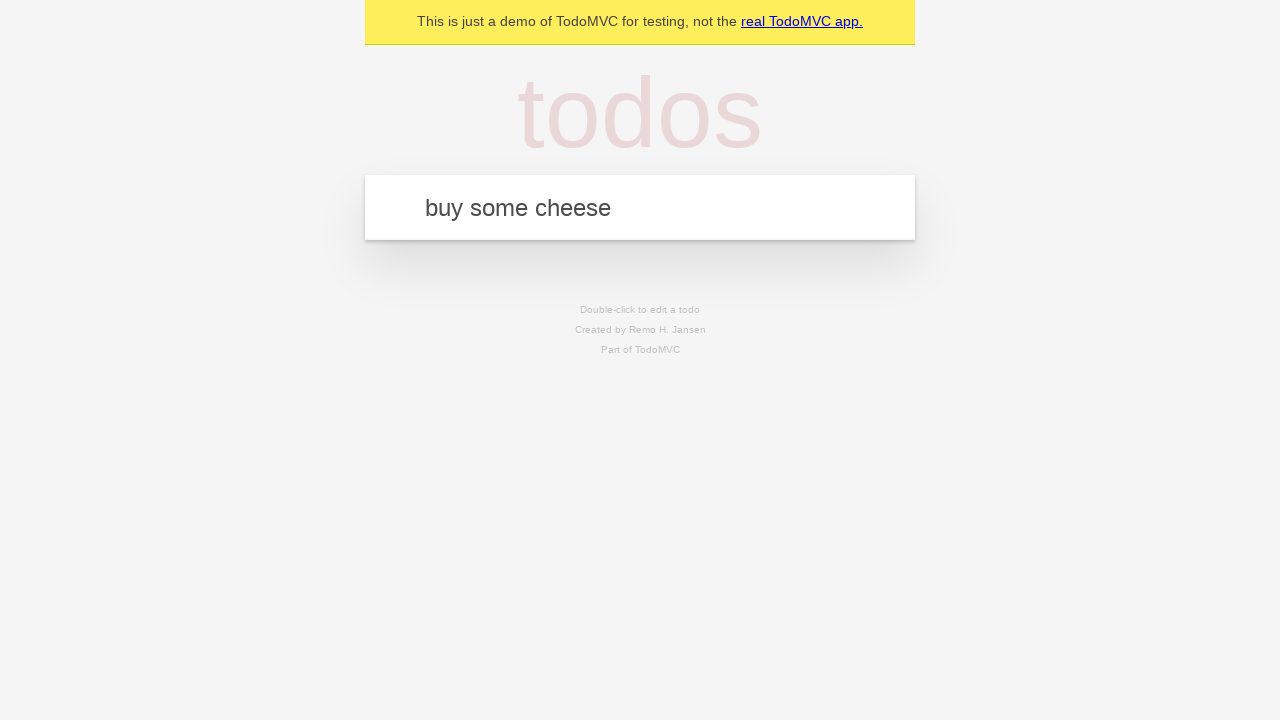

Pressed Enter to create first todo on internal:attr=[placeholder="What needs to be done?"i]
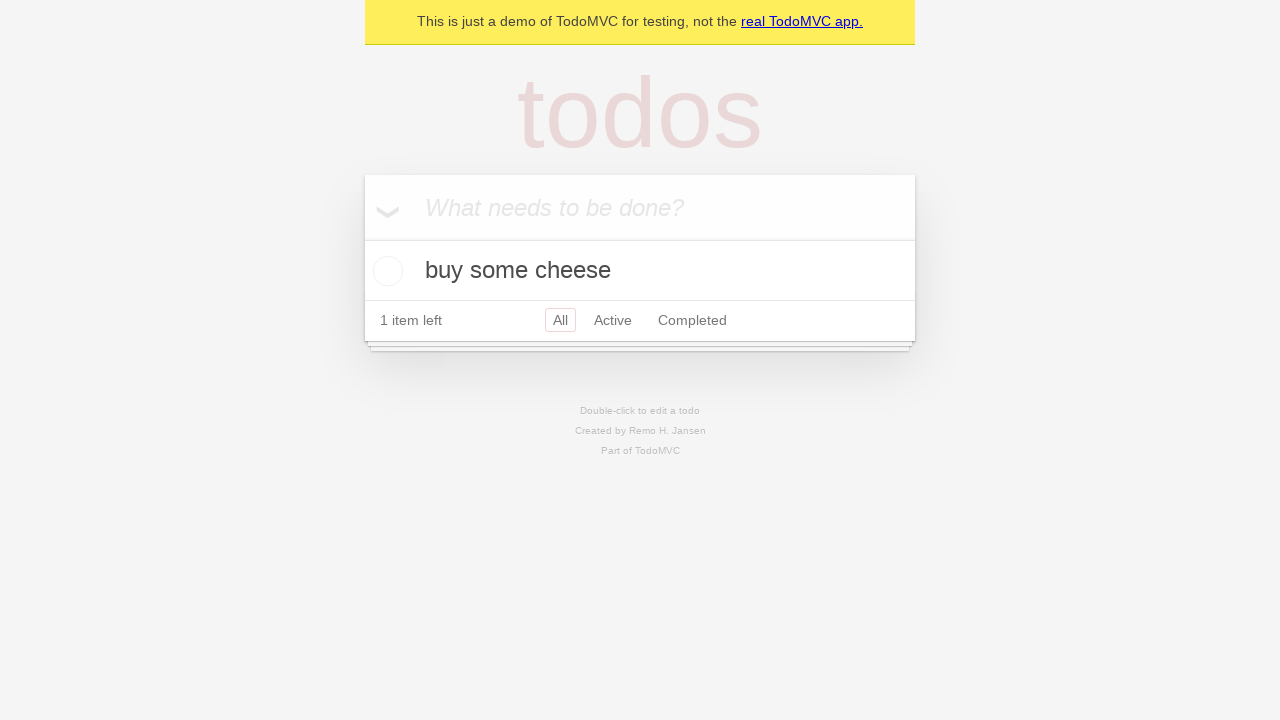

Filled todo input with 'feed the cat' on internal:attr=[placeholder="What needs to be done?"i]
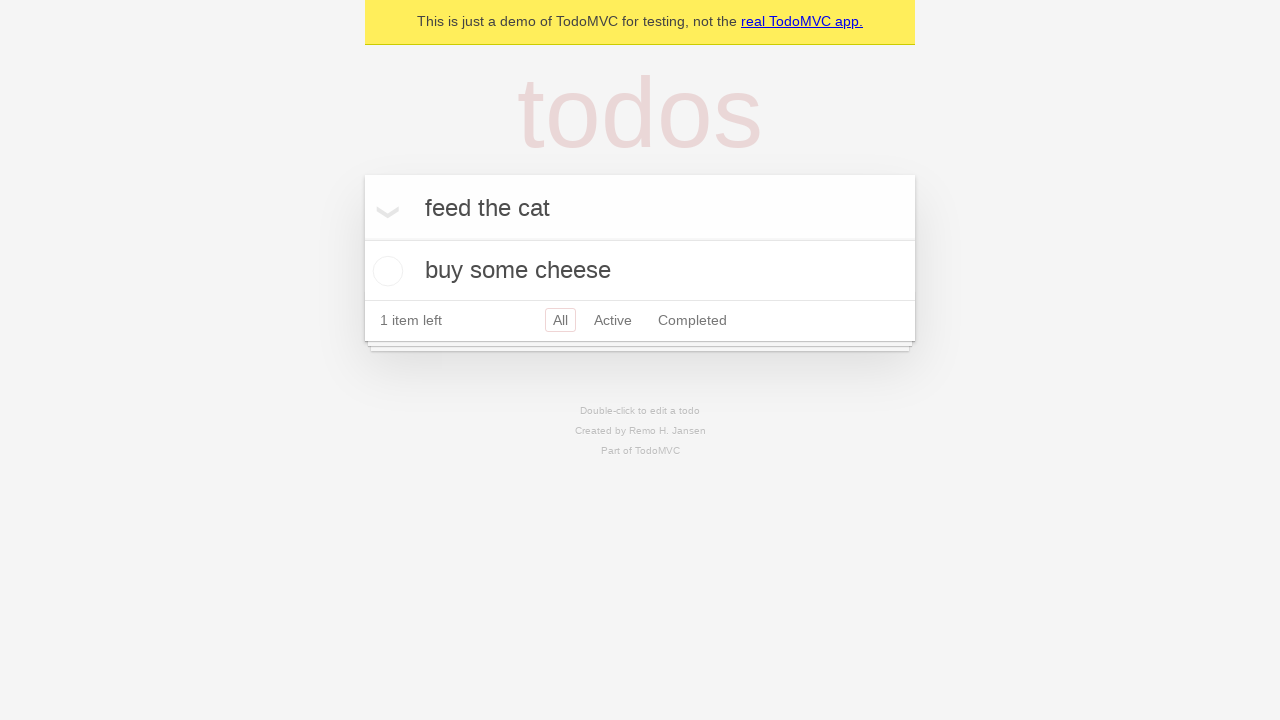

Pressed Enter to create second todo on internal:attr=[placeholder="What needs to be done?"i]
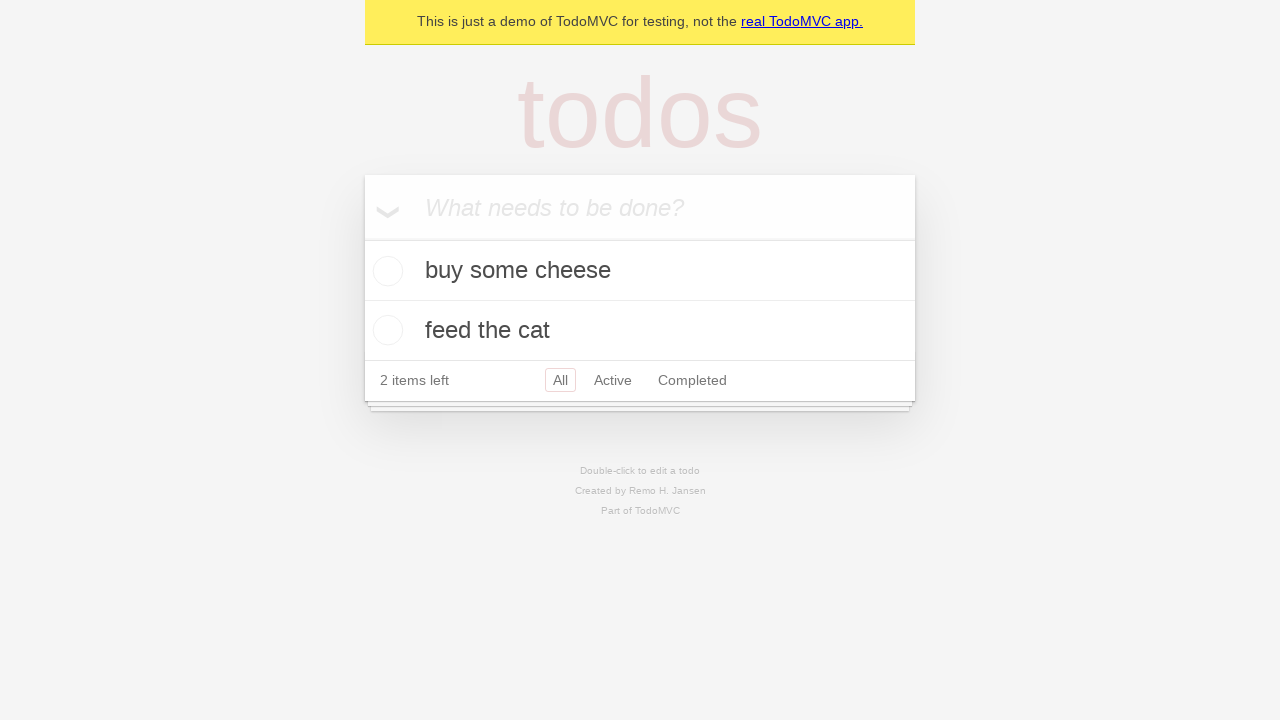

Filled todo input with 'book a doctors appointment' on internal:attr=[placeholder="What needs to be done?"i]
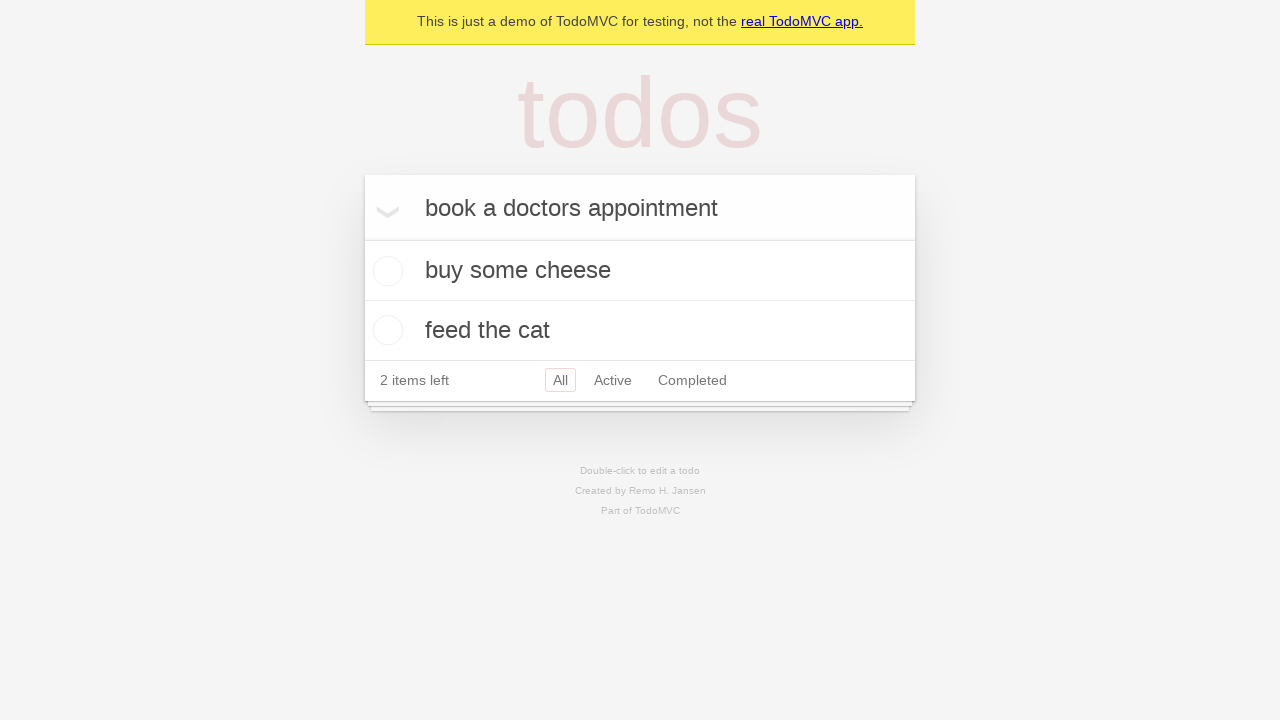

Pressed Enter to create third todo on internal:attr=[placeholder="What needs to be done?"i]
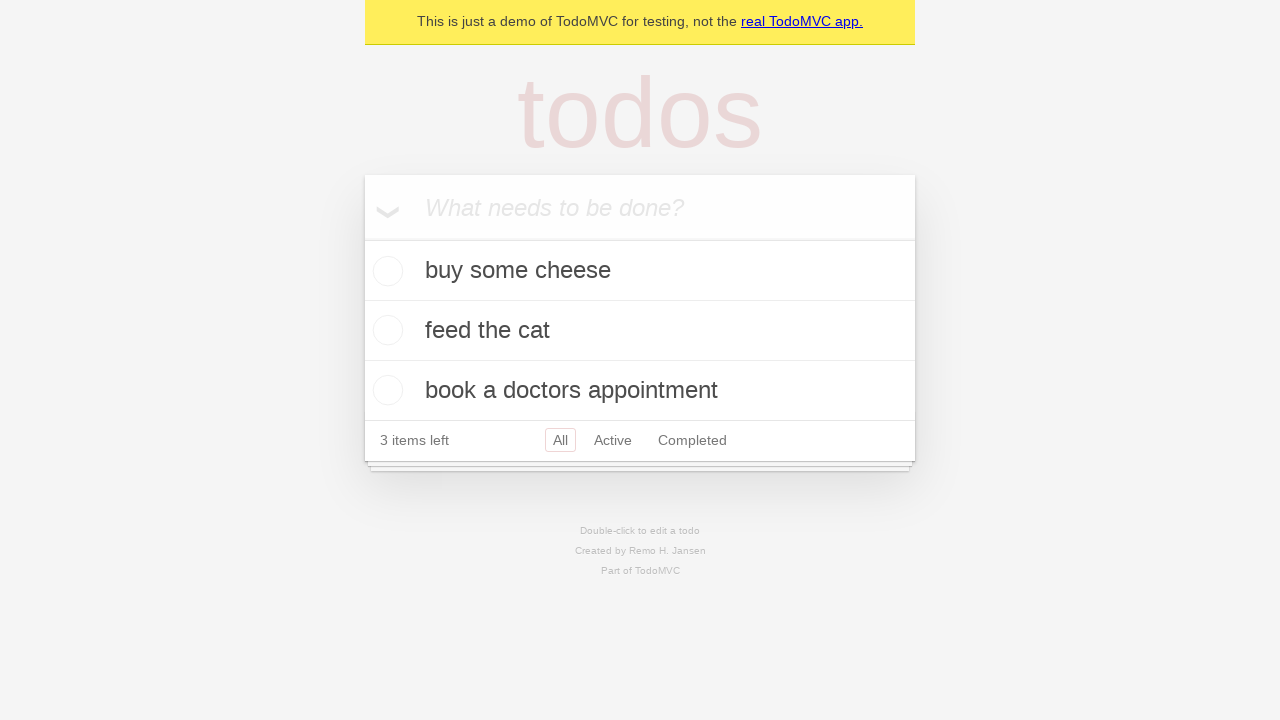

Checked the second todo item to mark it as completed at (385, 330) on .todo-list li .toggle >> nth=1
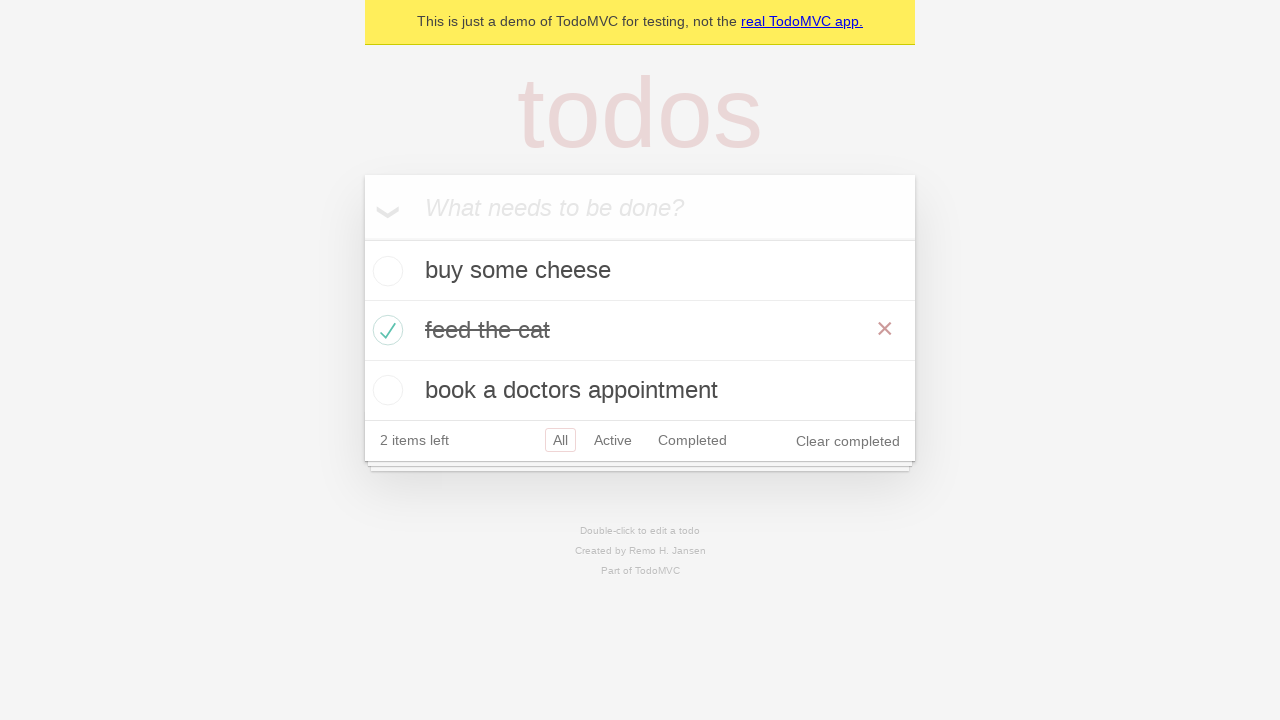

Clicked Active filter to display only non-completed items at (613, 440) on internal:role=link[name="Active"i]
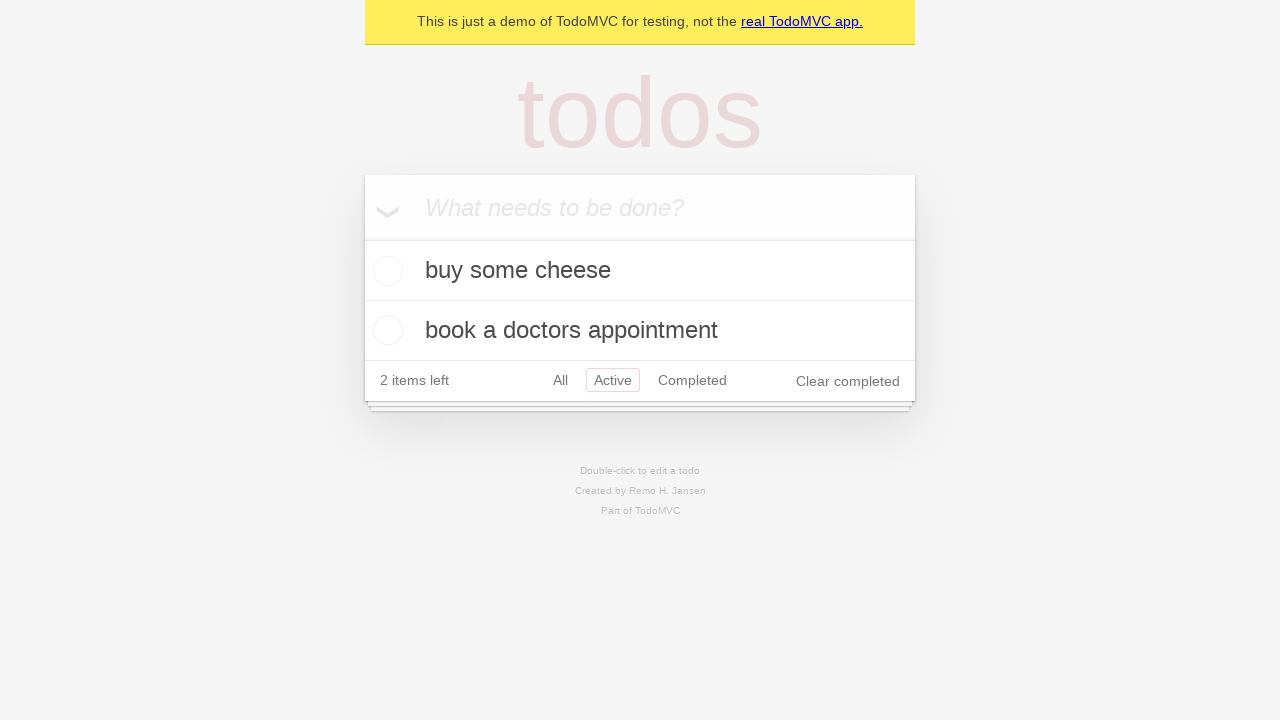

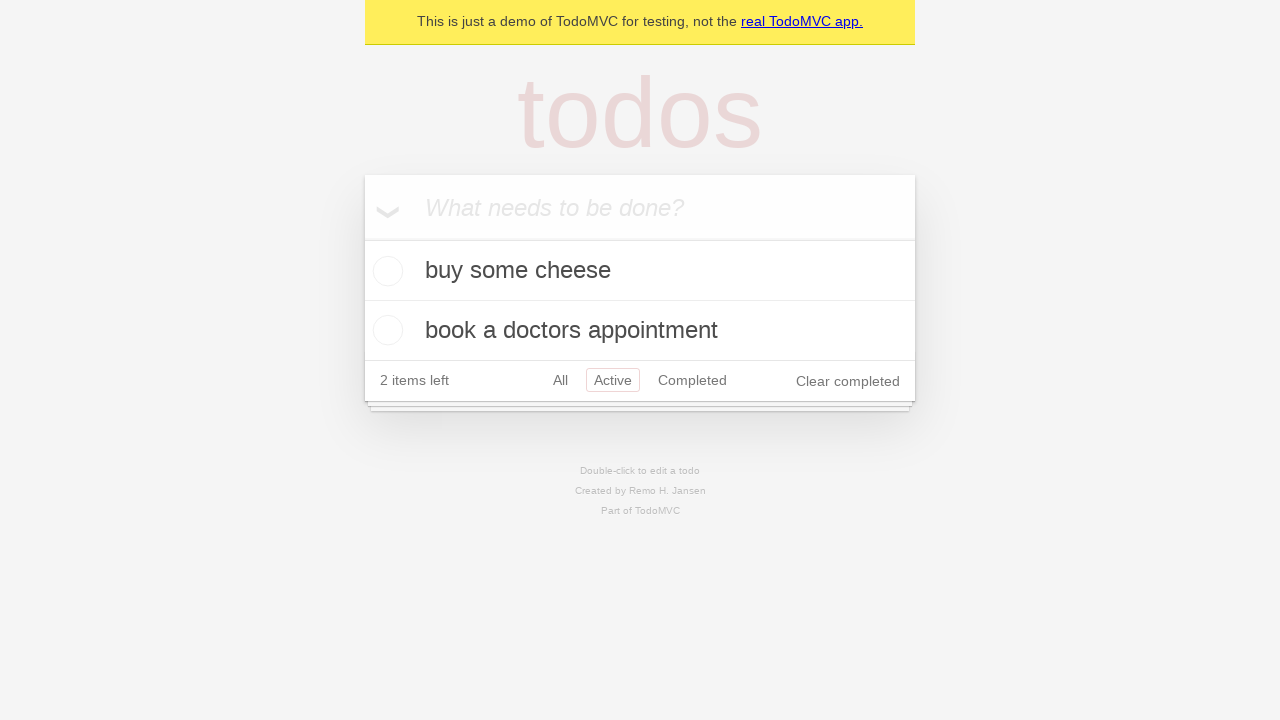